Tests table sorting functionality and pagination by clicking on column header to sort, verifying sort order, and navigating through pages to find a specific item and get its price

Starting URL: https://rahulshettyacademy.com/seleniumPractise/#/offers

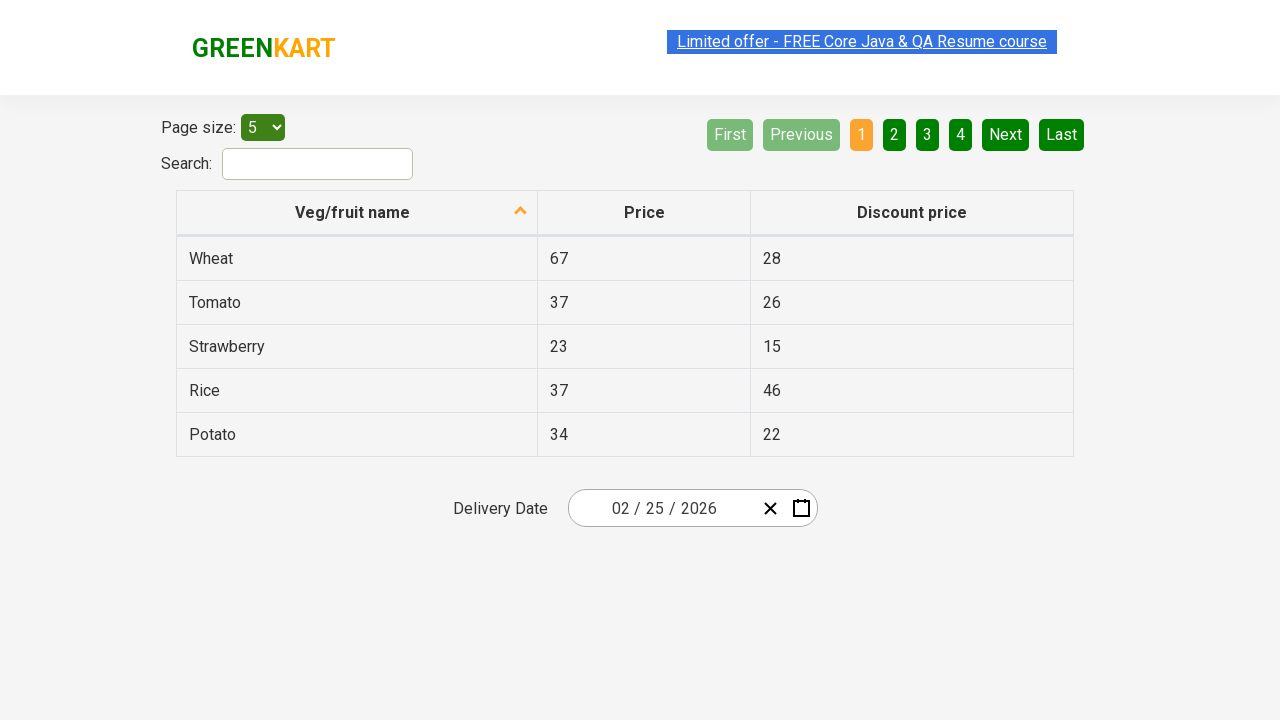

Clicked first column header to sort table at (357, 213) on xpath=//tr/th[1]
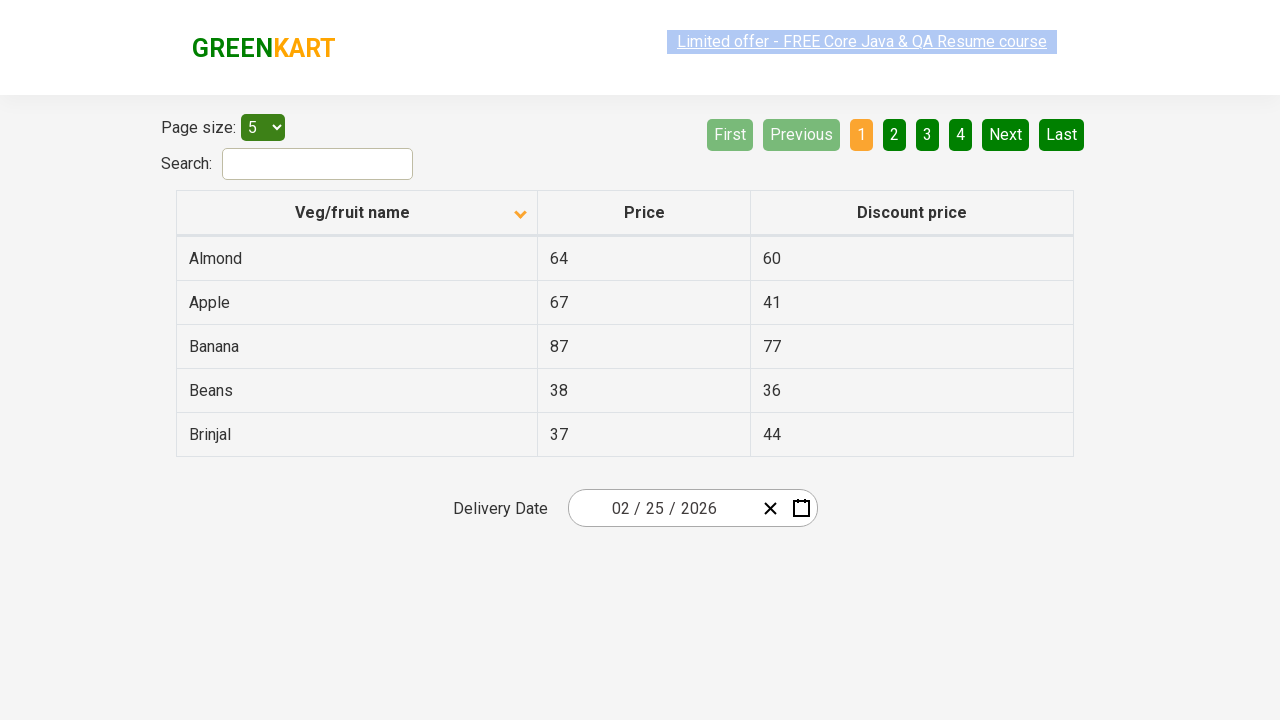

Retrieved all items from first column
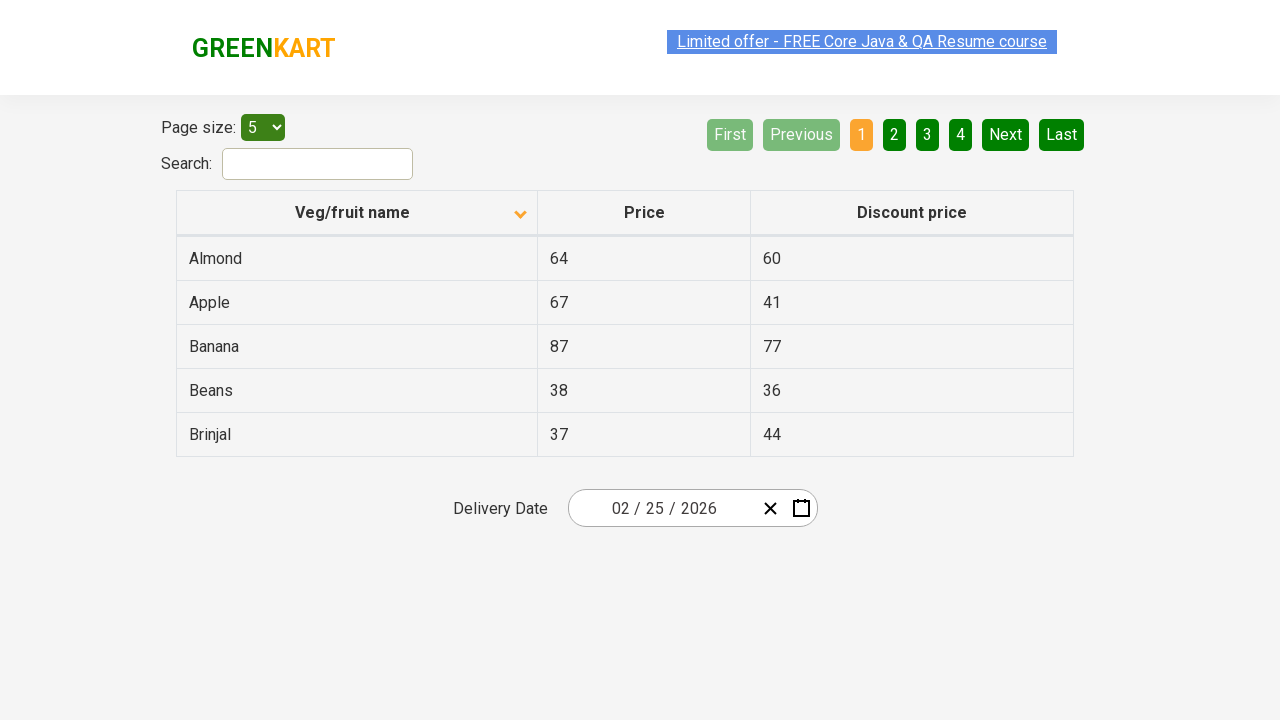

Extracted and sorted column values to verify sort order
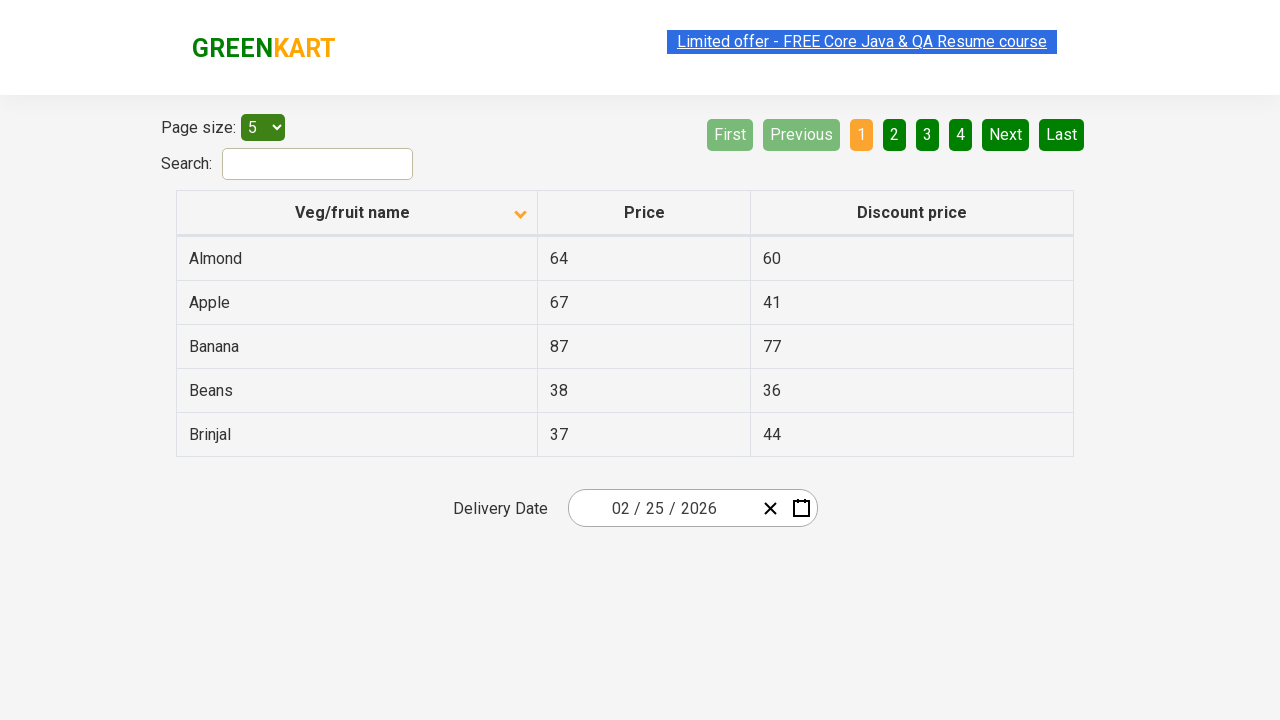

Verified table is sorted in ascending order
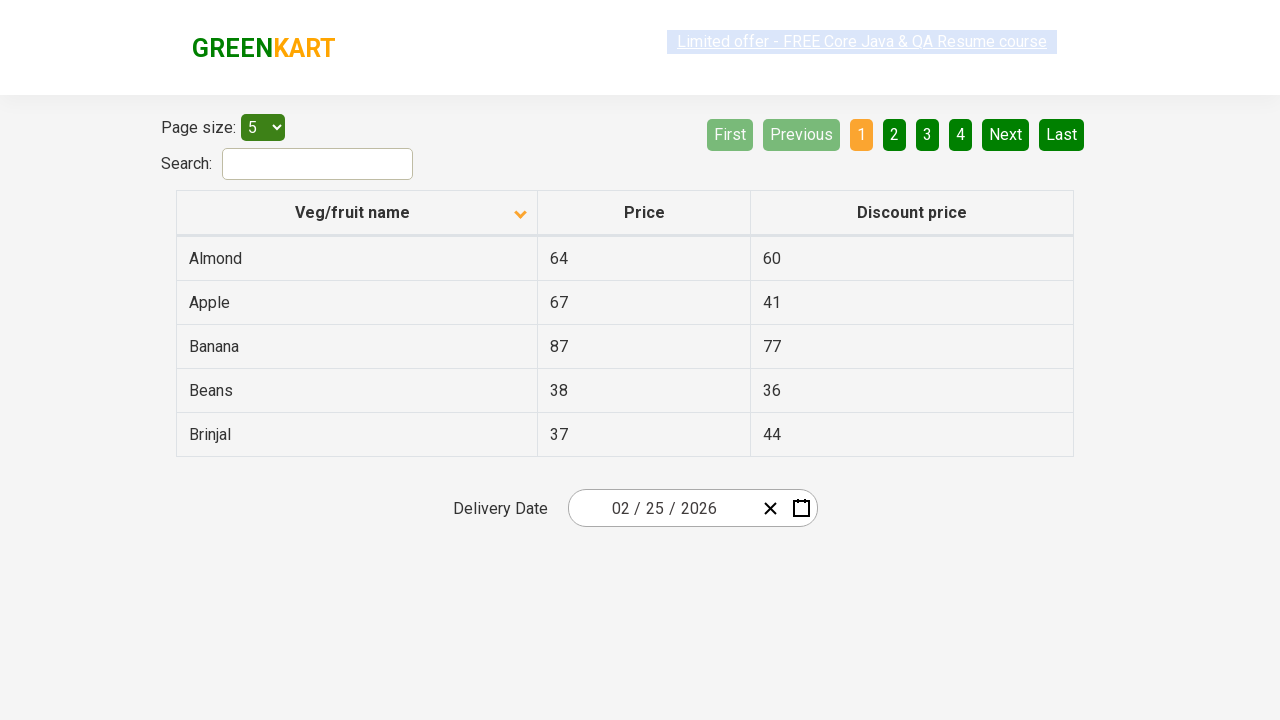

Retrieved all rows from table on current page
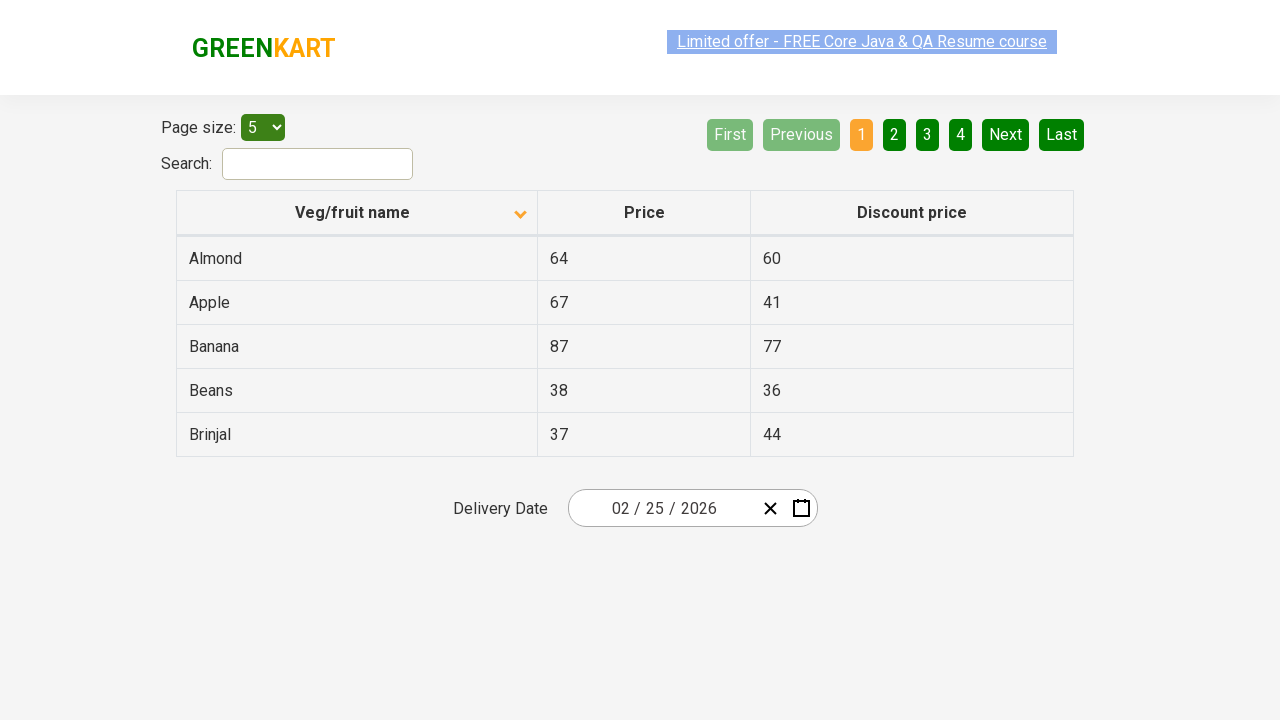

Clicked next page button to navigate to next page at (1006, 134) on a[aria-label='Next']
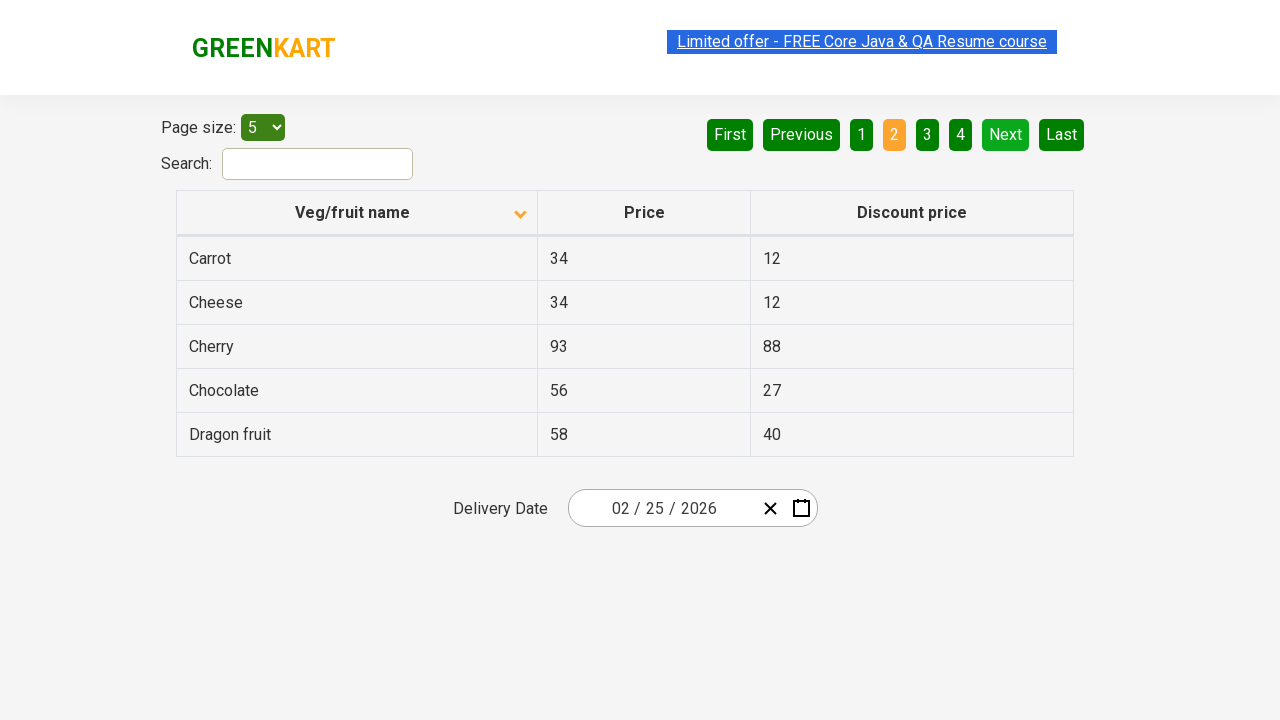

Waited for table to update on next page
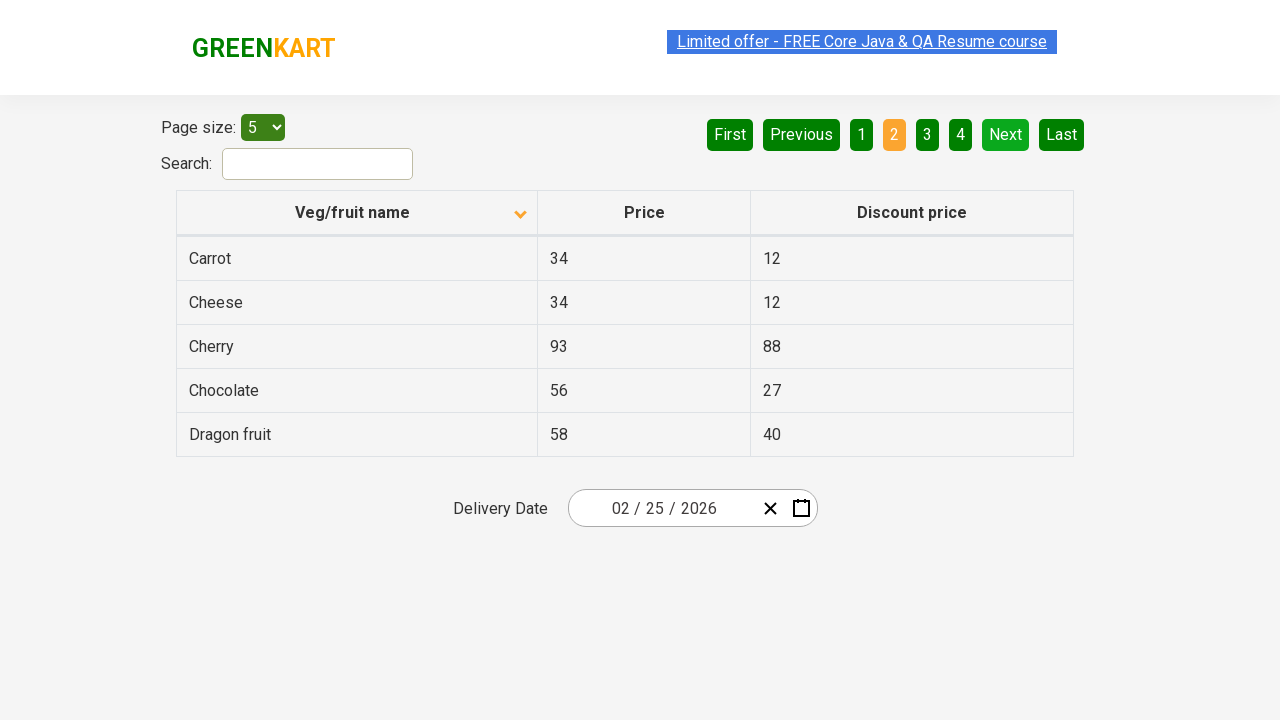

Retrieved all rows from table on current page
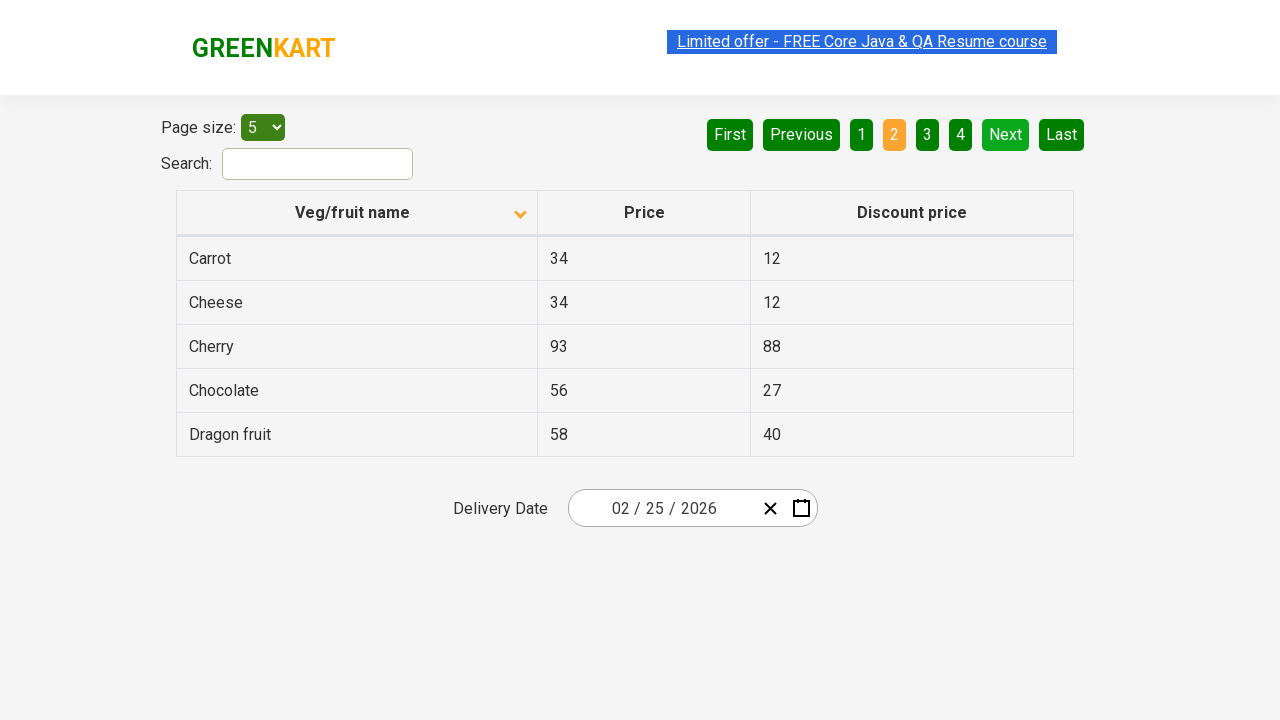

Clicked next page button to navigate to next page at (1006, 134) on a[aria-label='Next']
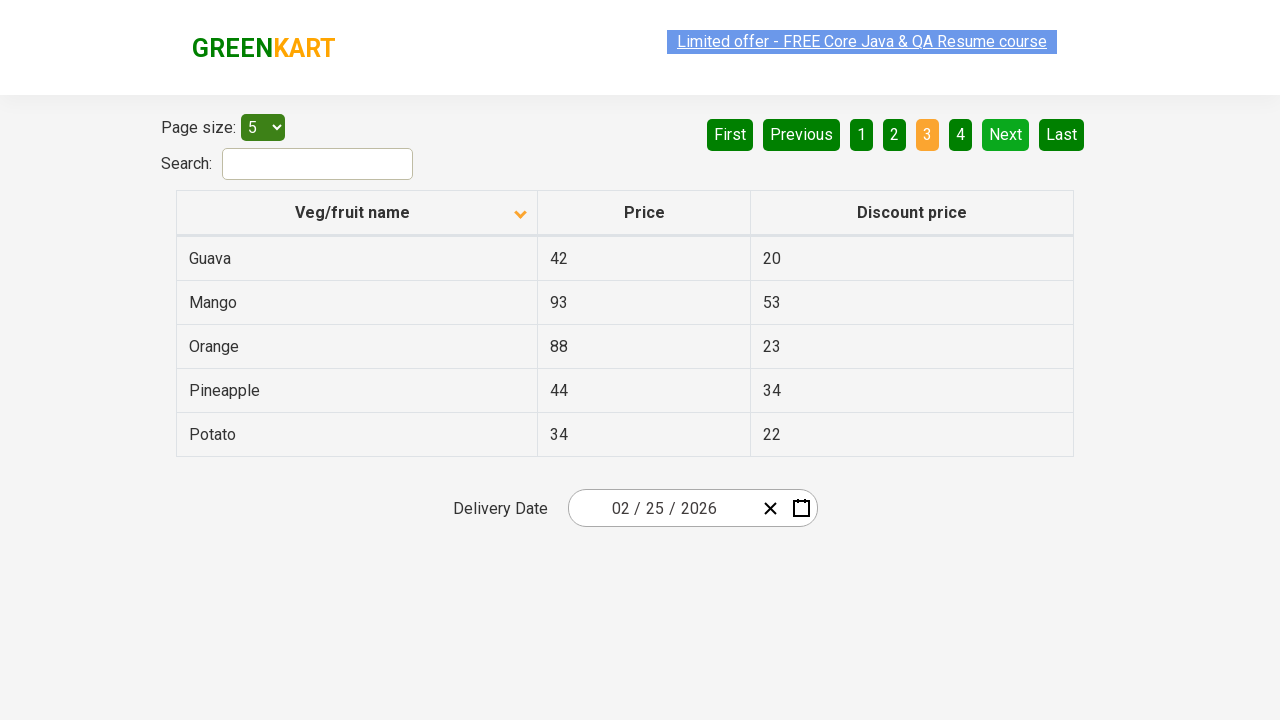

Waited for table to update on next page
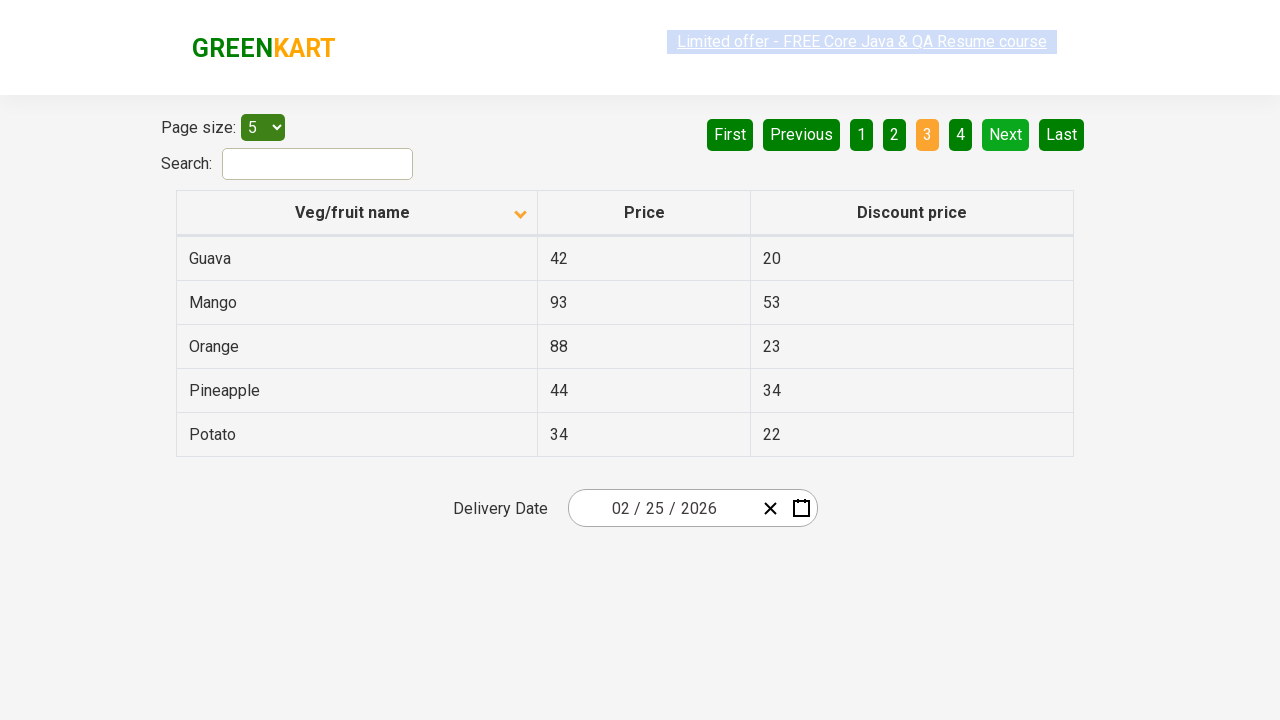

Retrieved all rows from table on current page
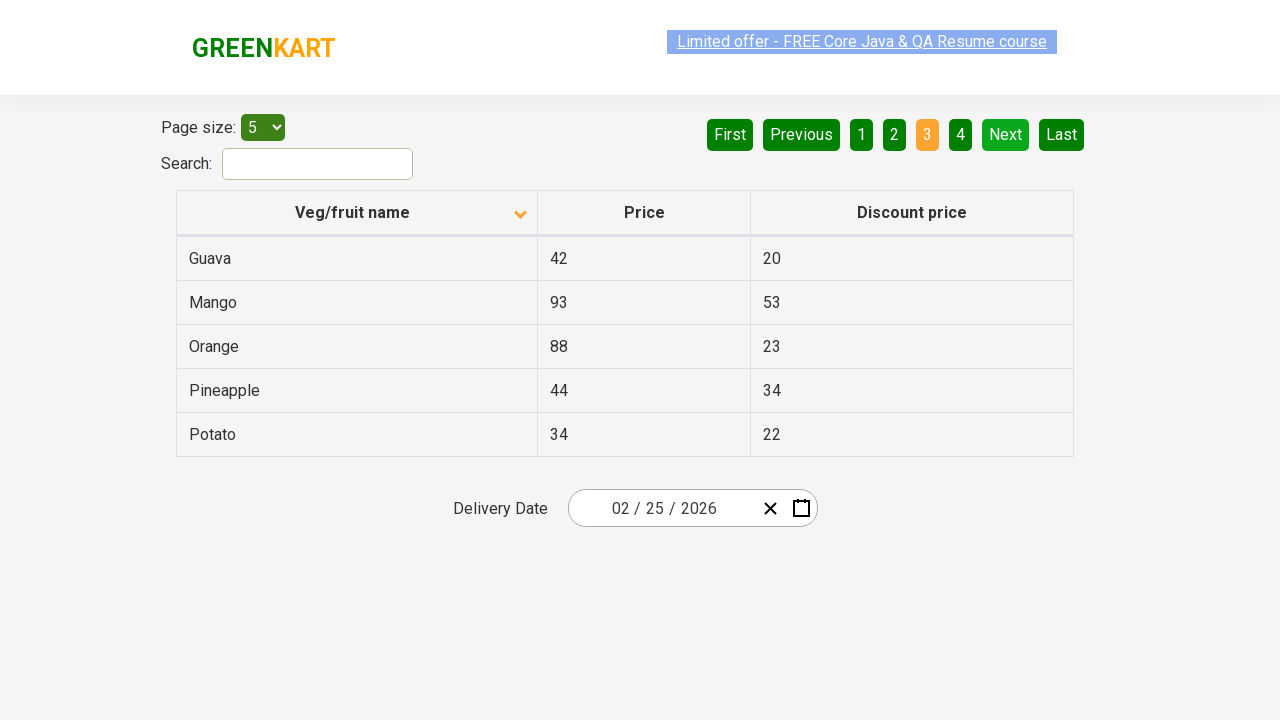

Clicked next page button to navigate to next page at (1006, 134) on a[aria-label='Next']
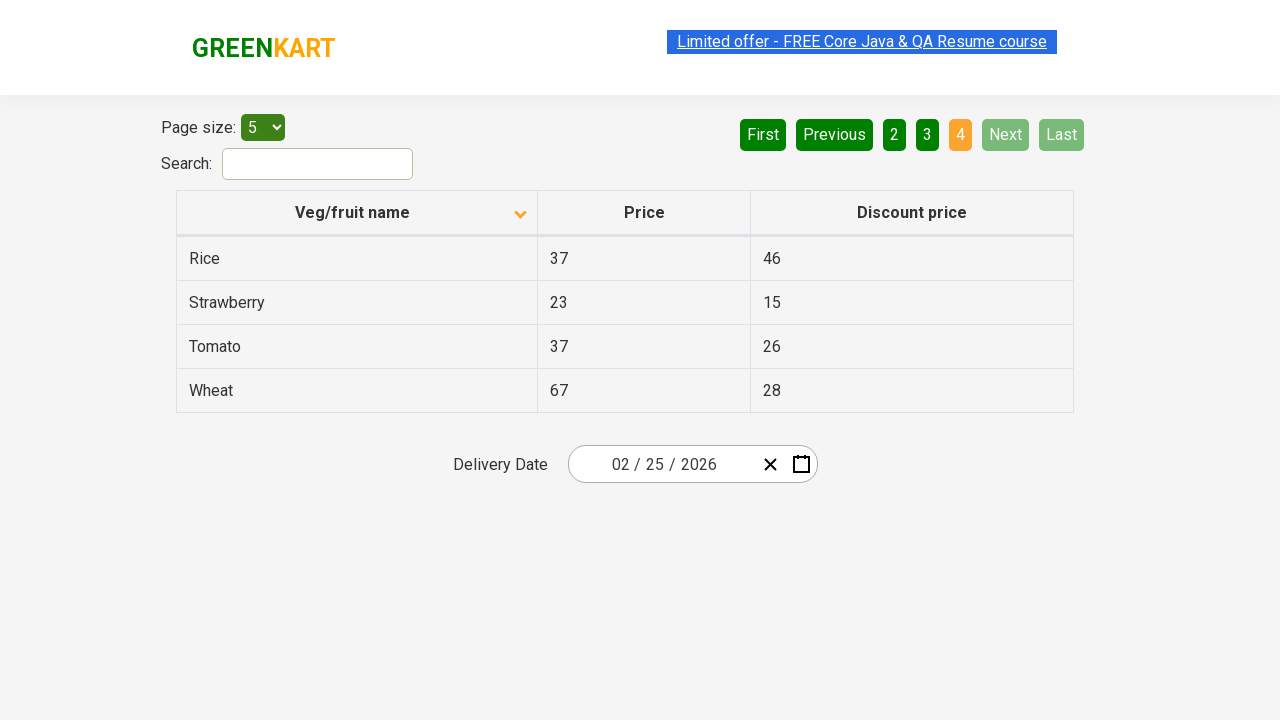

Waited for table to update on next page
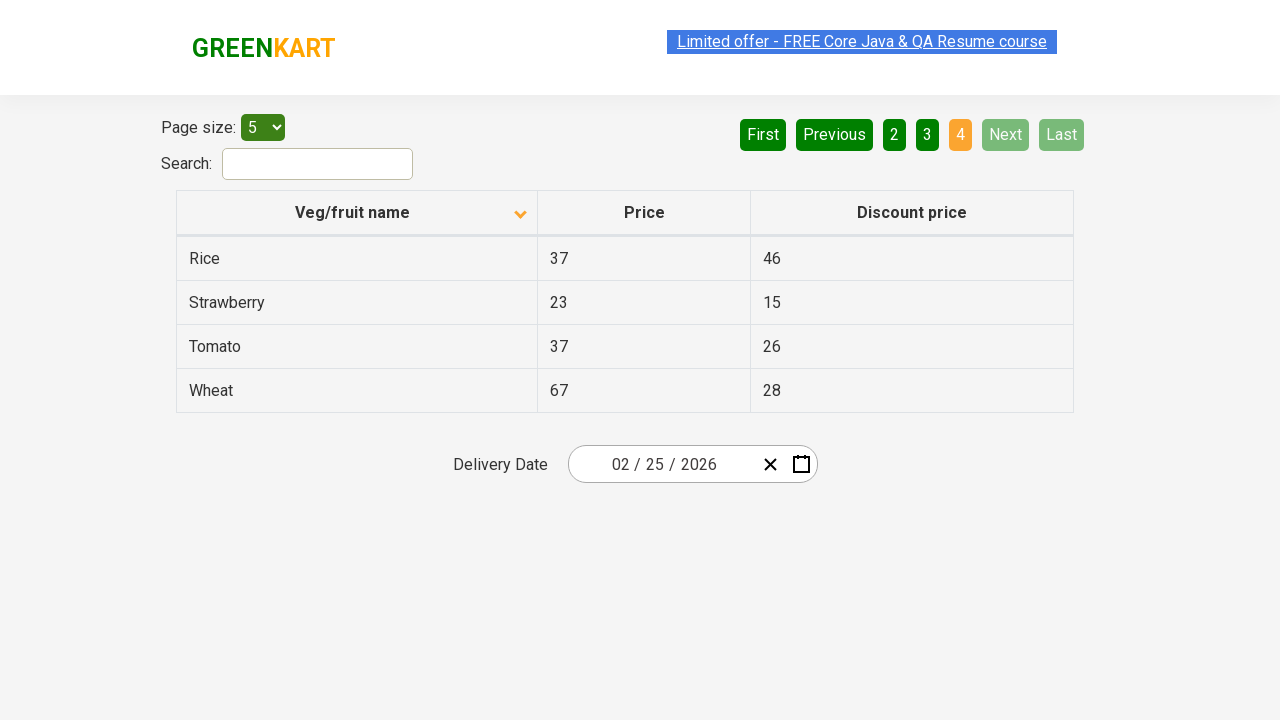

Retrieved all rows from table on current page
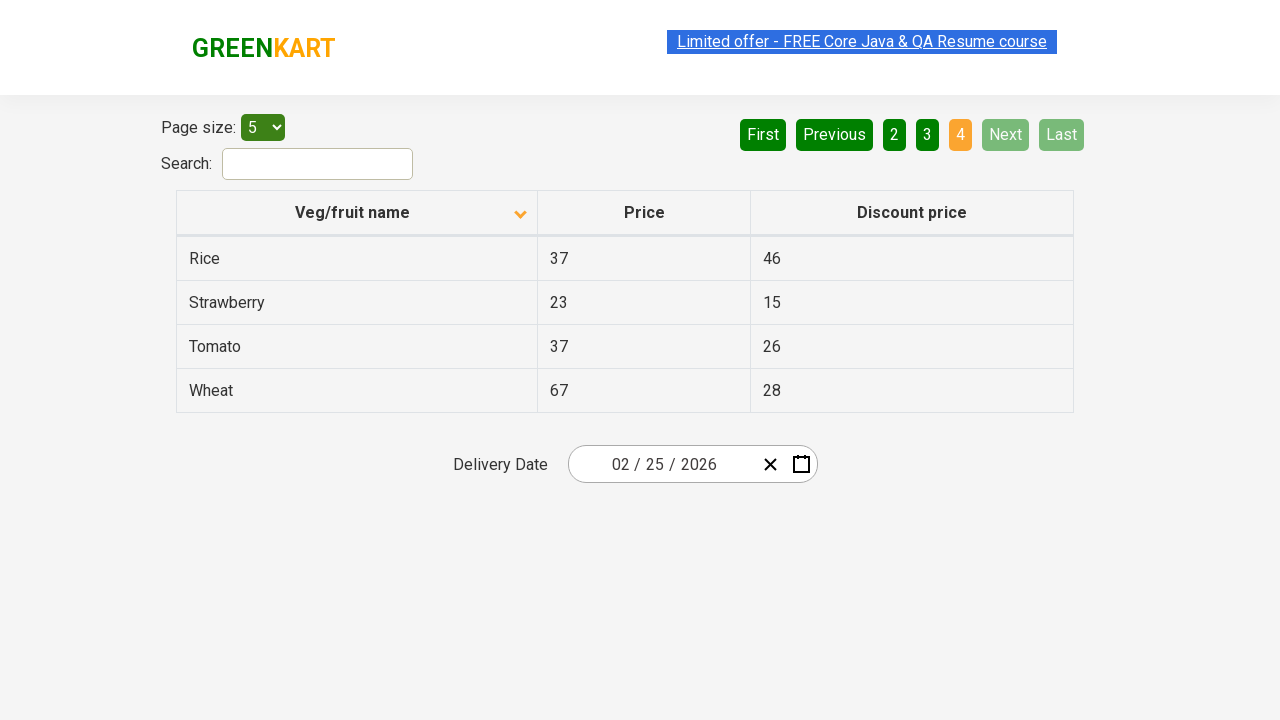

Found Rice item with price: 37
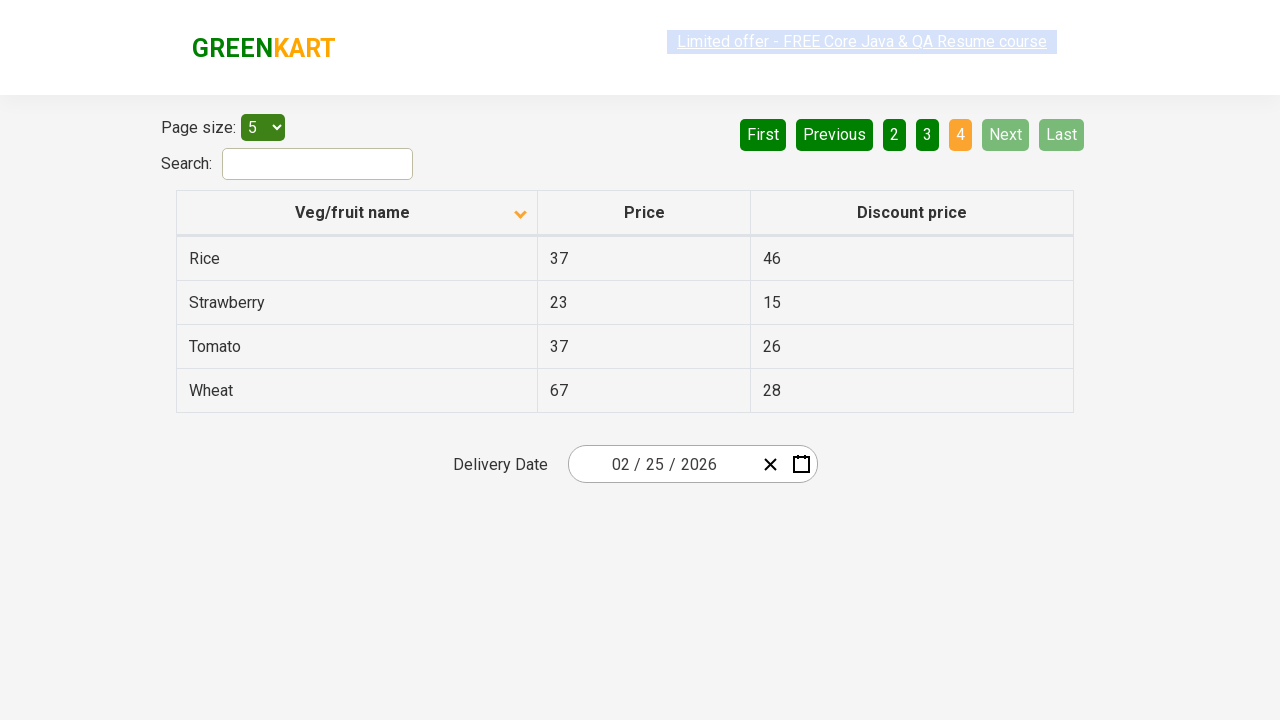

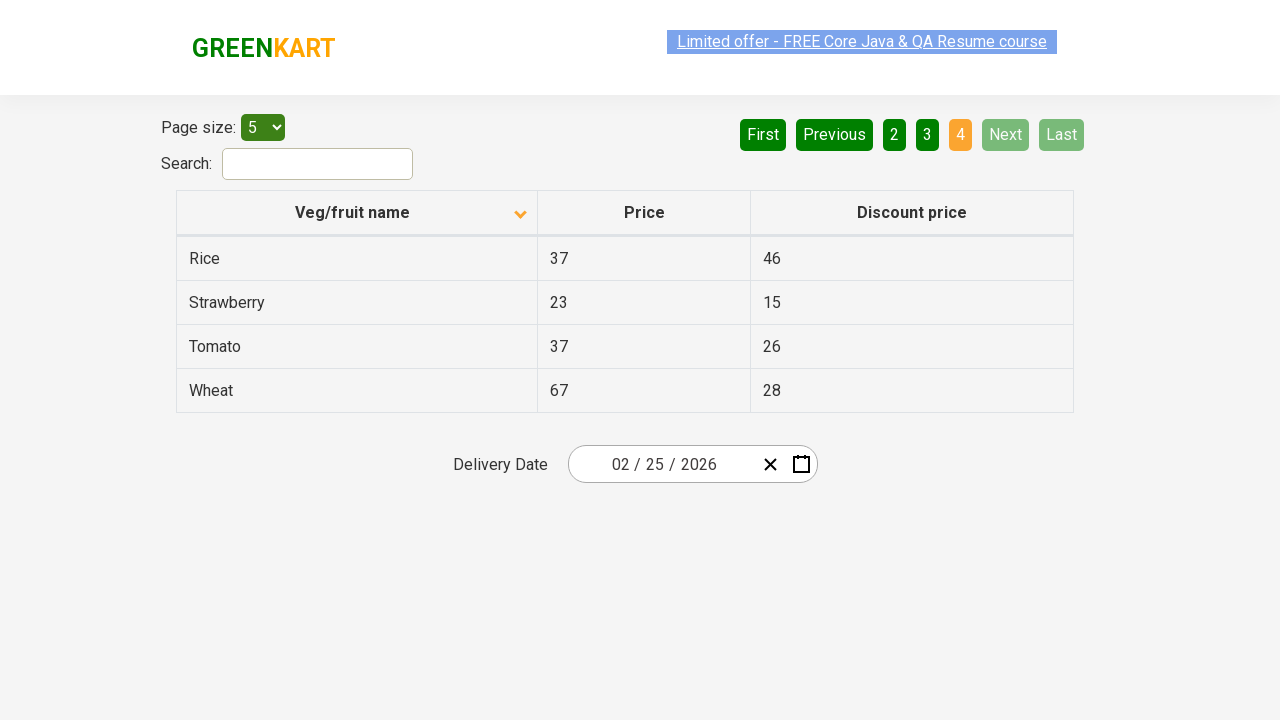